Creates a new paste on Pastebin by entering code, selecting Bash syntax highlighting, setting 10-minute expiration, entering a paste name, and submitting the form.

Starting URL: https://pastebin.com/

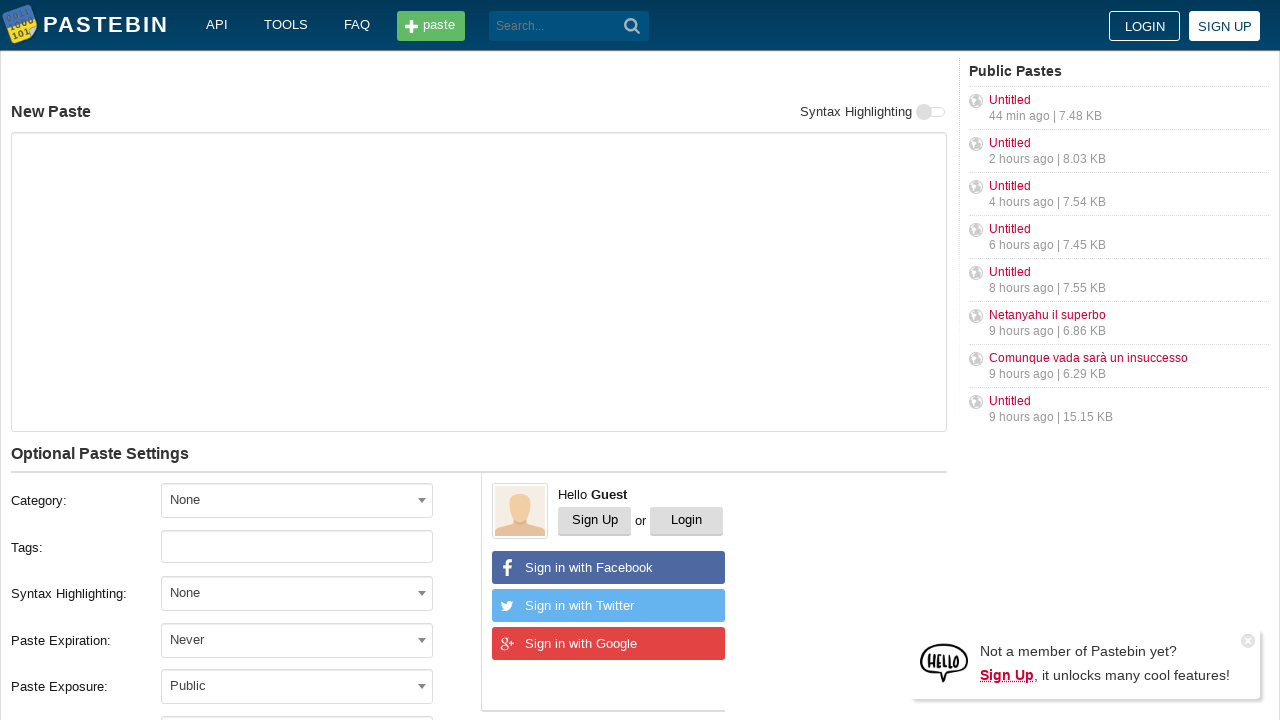

Entered Bash code into paste text area on #postform-text
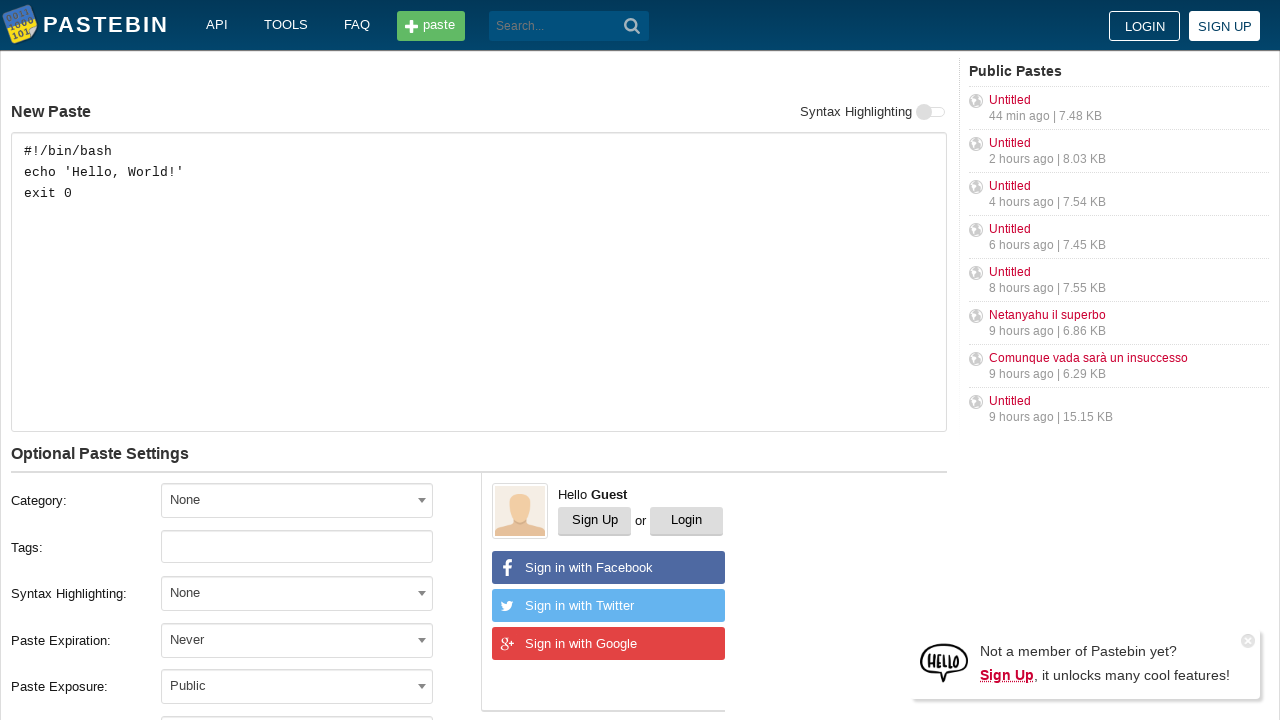

Clicked syntax highlighting dropdown at (297, 593) on #select2-postform-format-container
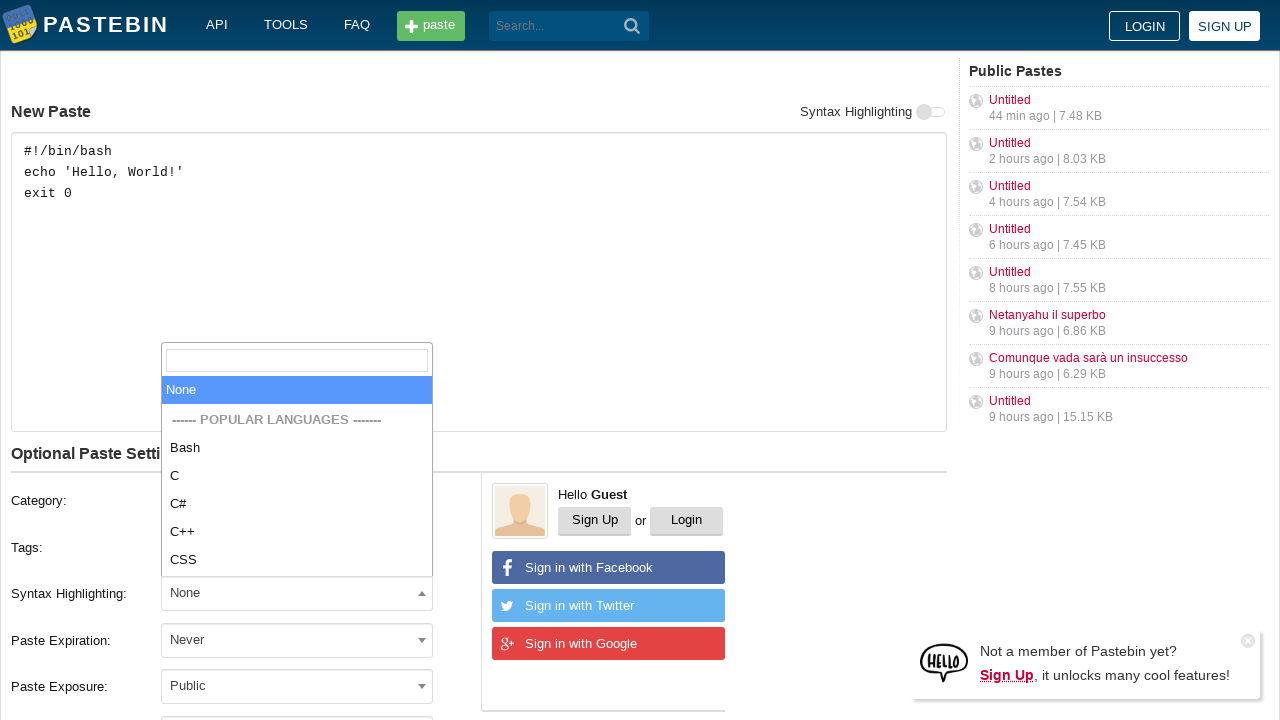

Bash syntax option became visible
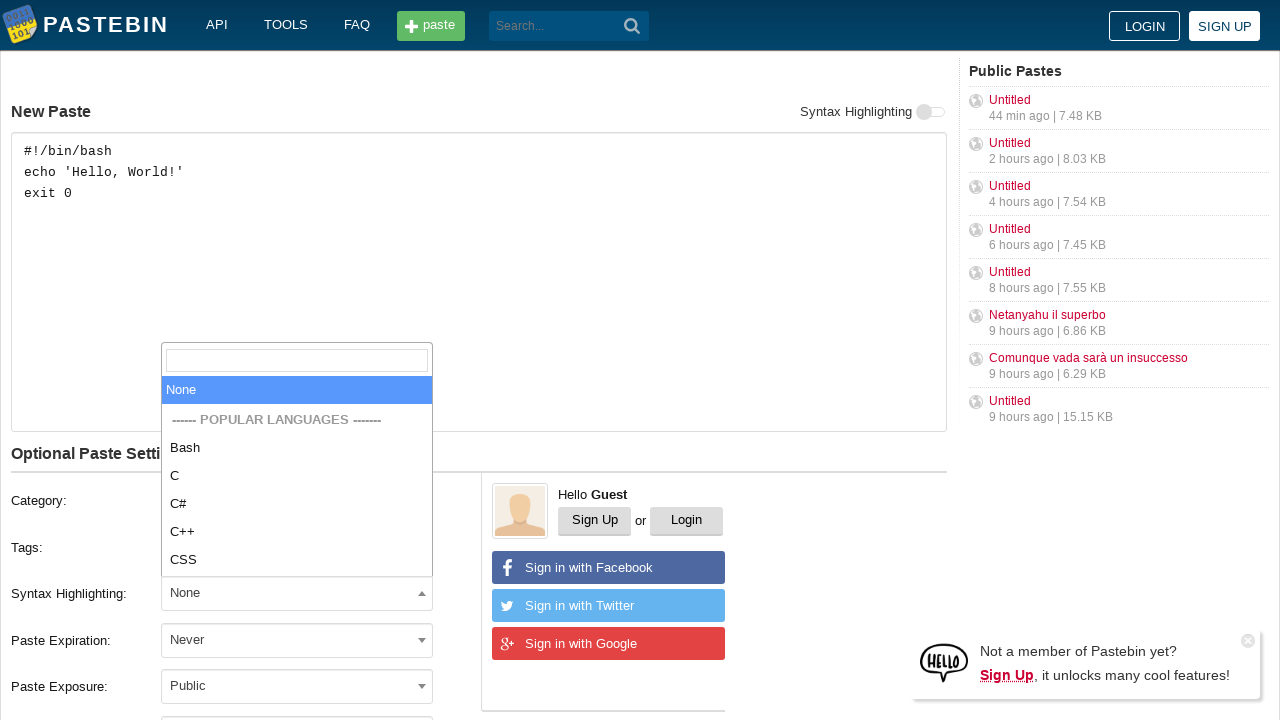

Selected Bash syntax highlighting at (297, 448) on xpath=//li[text()='Bash']
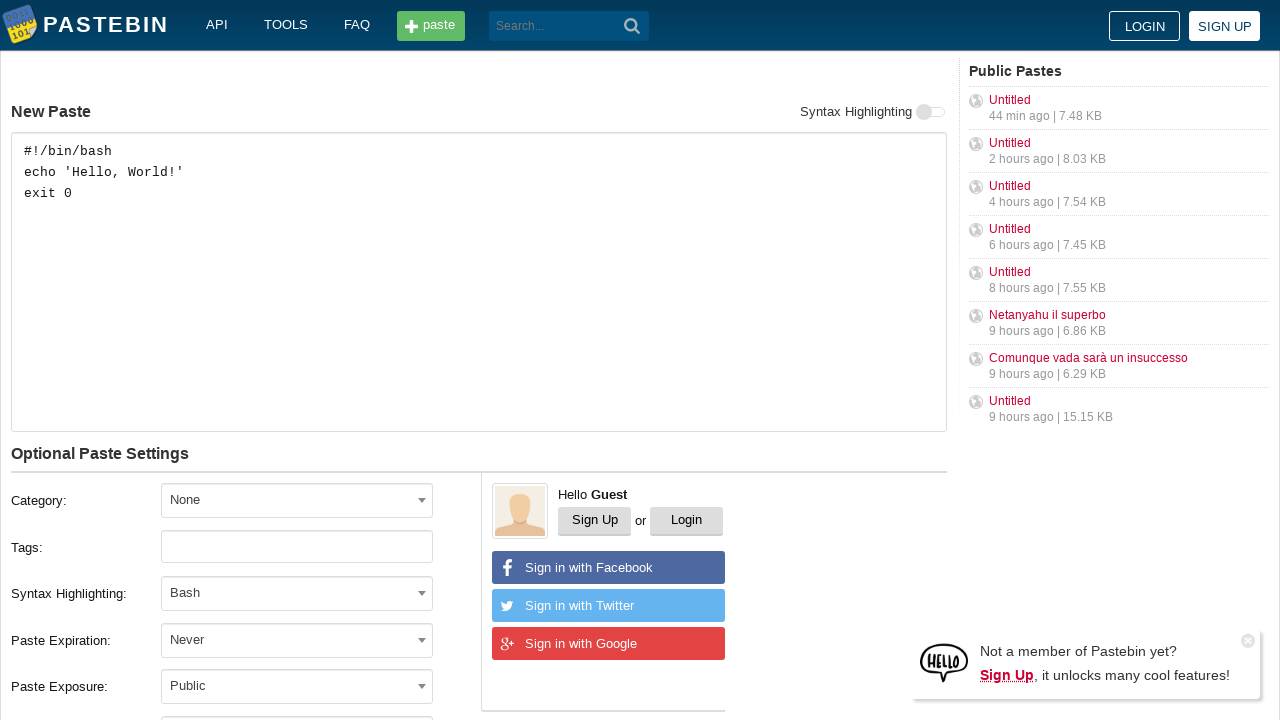

Clicked paste expiration dropdown at (297, 640) on #select2-postform-expiration-container
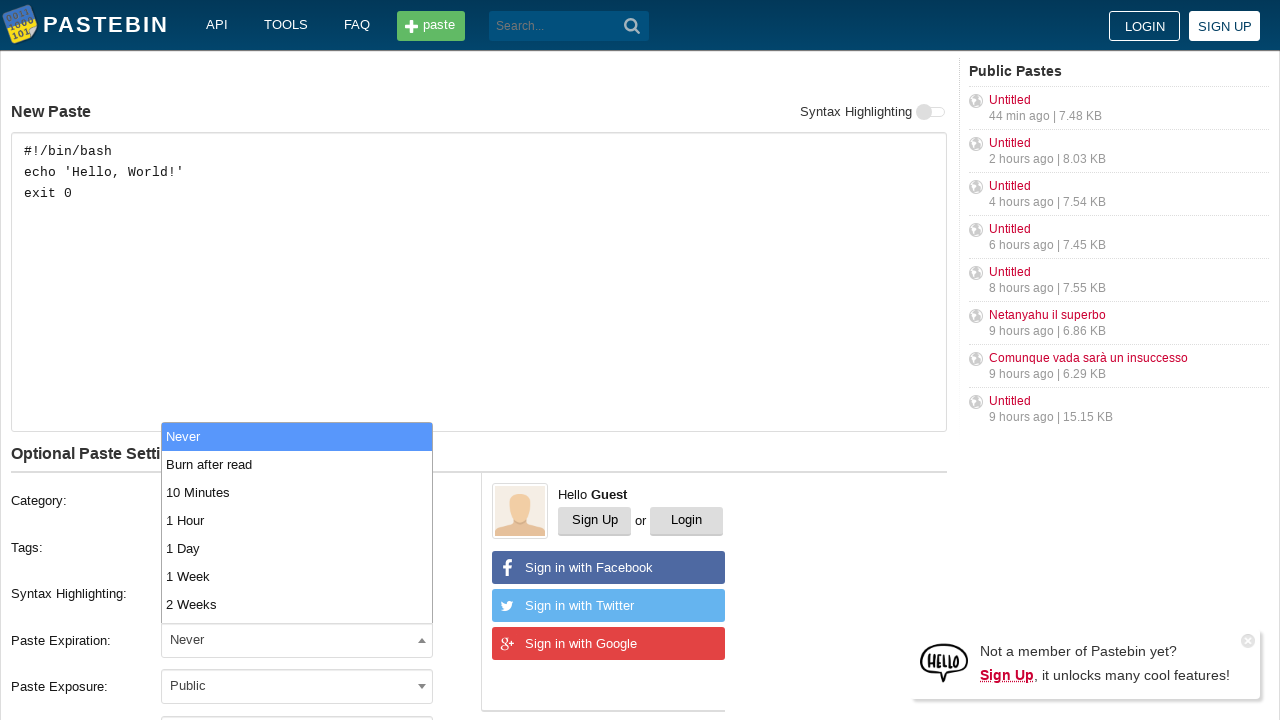

10 Minutes expiration option became visible
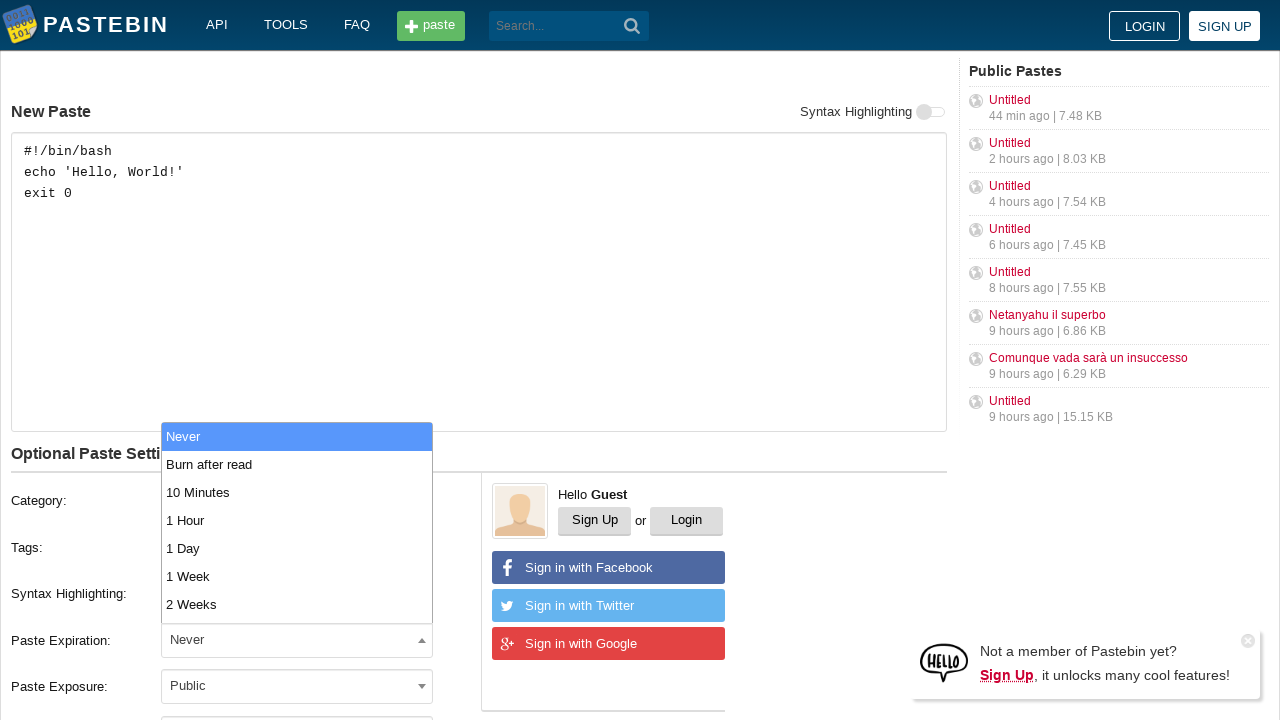

Selected 10 Minutes expiration time at (297, 492) on xpath=//li[text()='10 Minutes']
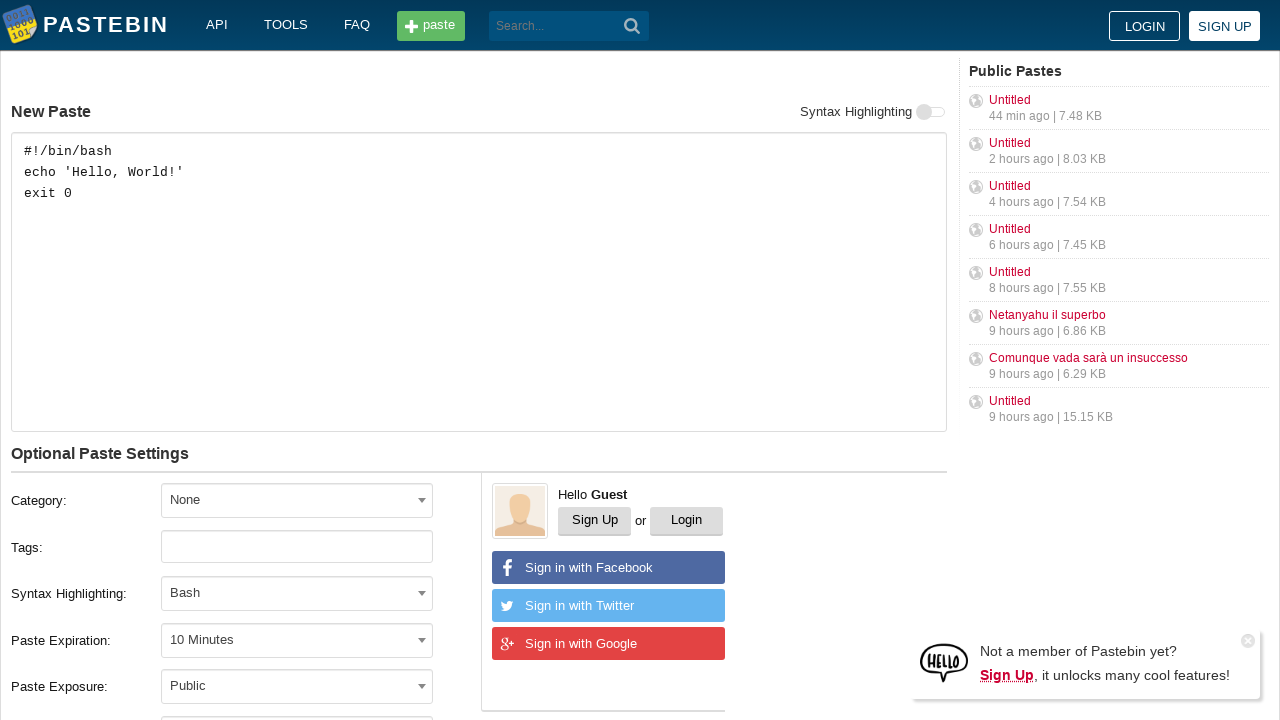

Entered paste name 'Sample Bash Script Test' on #postform-name
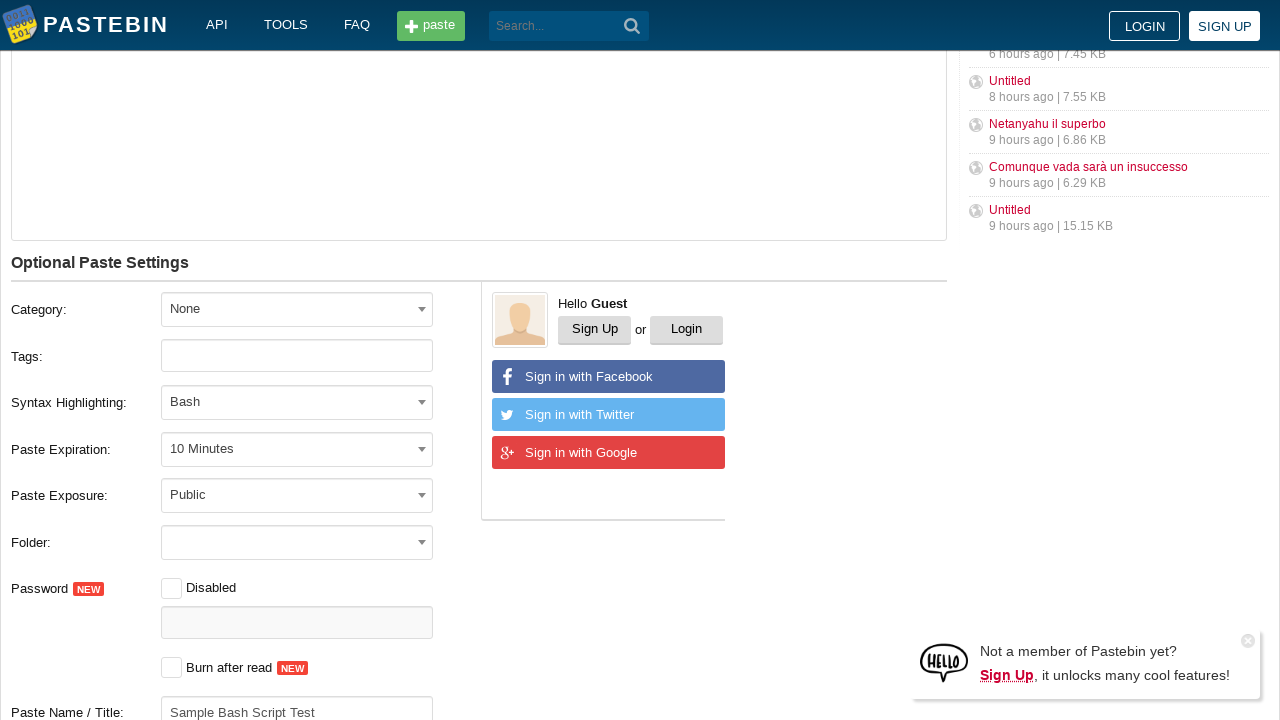

Clicked 'Create New Paste' button to submit the form at (240, 400) on xpath=//button[text()='Create New Paste']
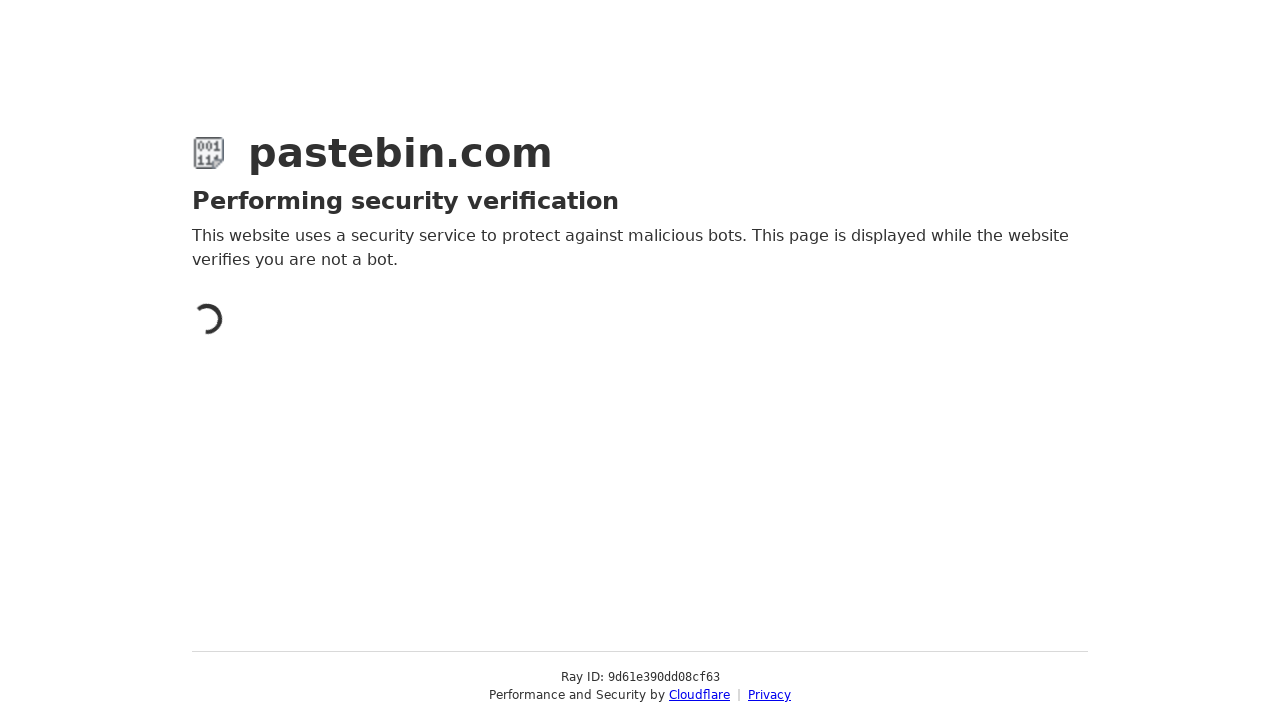

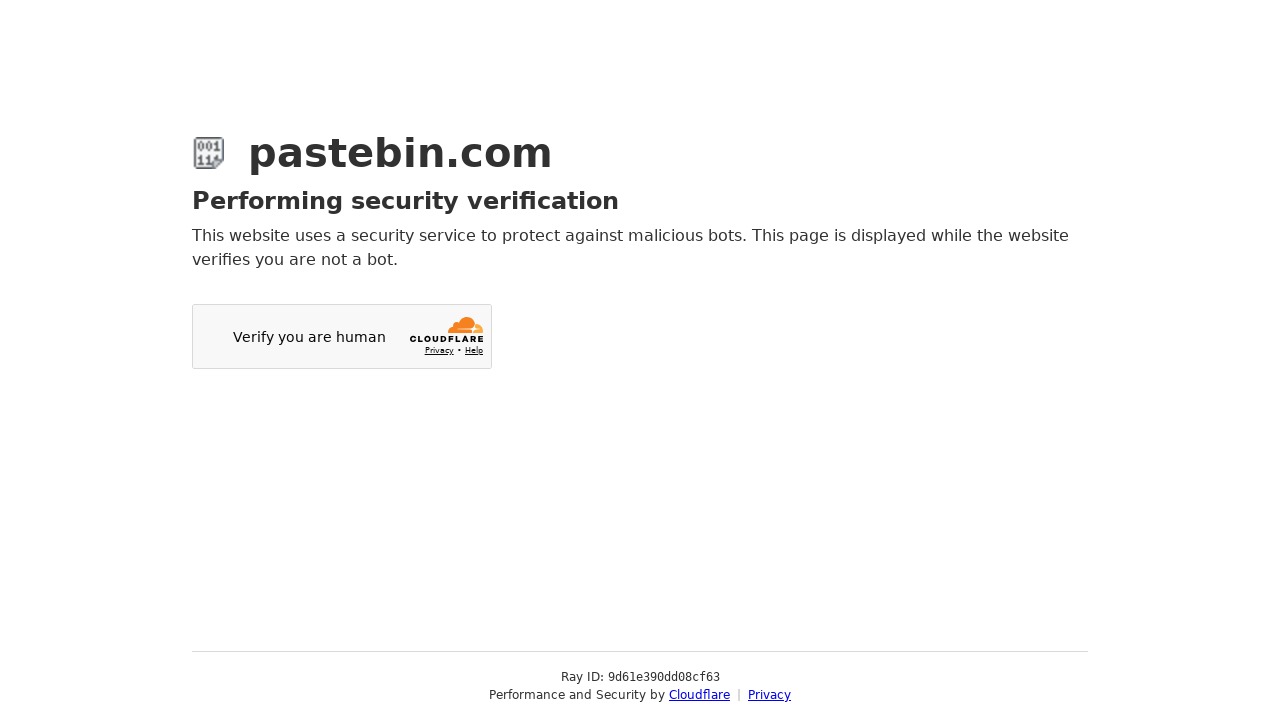